Tests multi-select dropdown functionality by selecting multiple car options and then deselecting them all

Starting URL: https://omayo.blogspot.com/

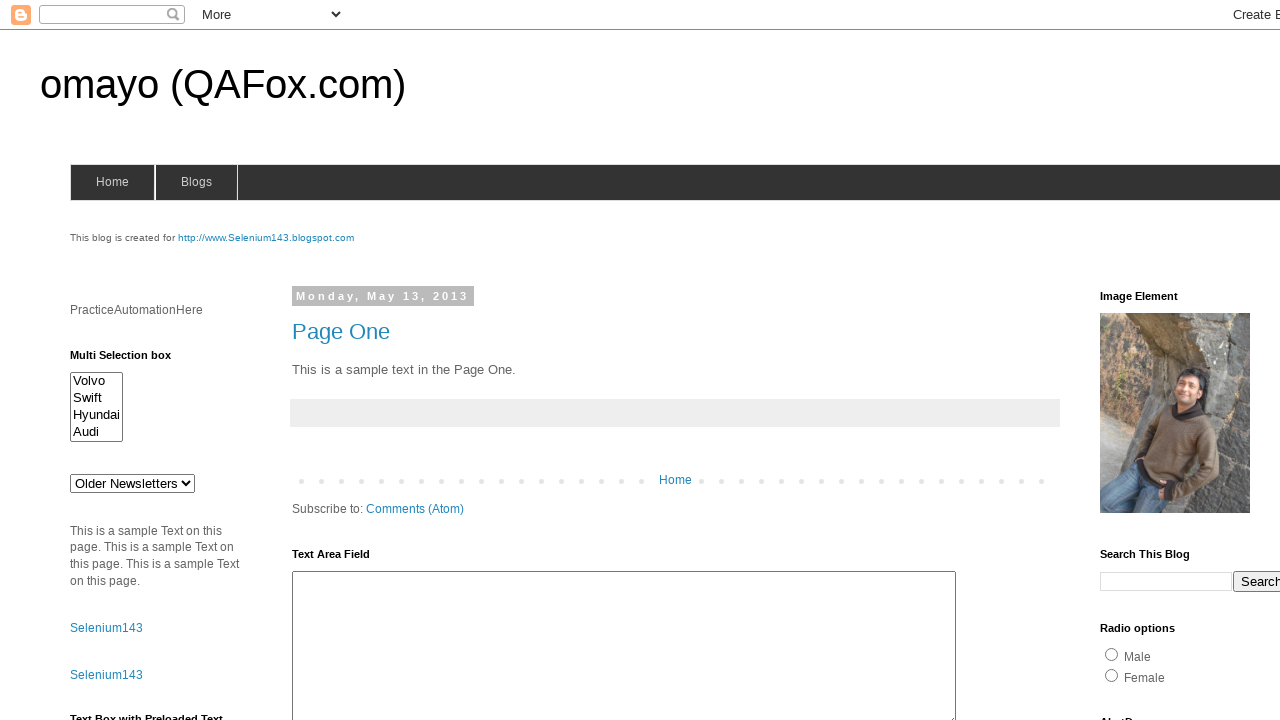

Located the multi-select car dropdown element
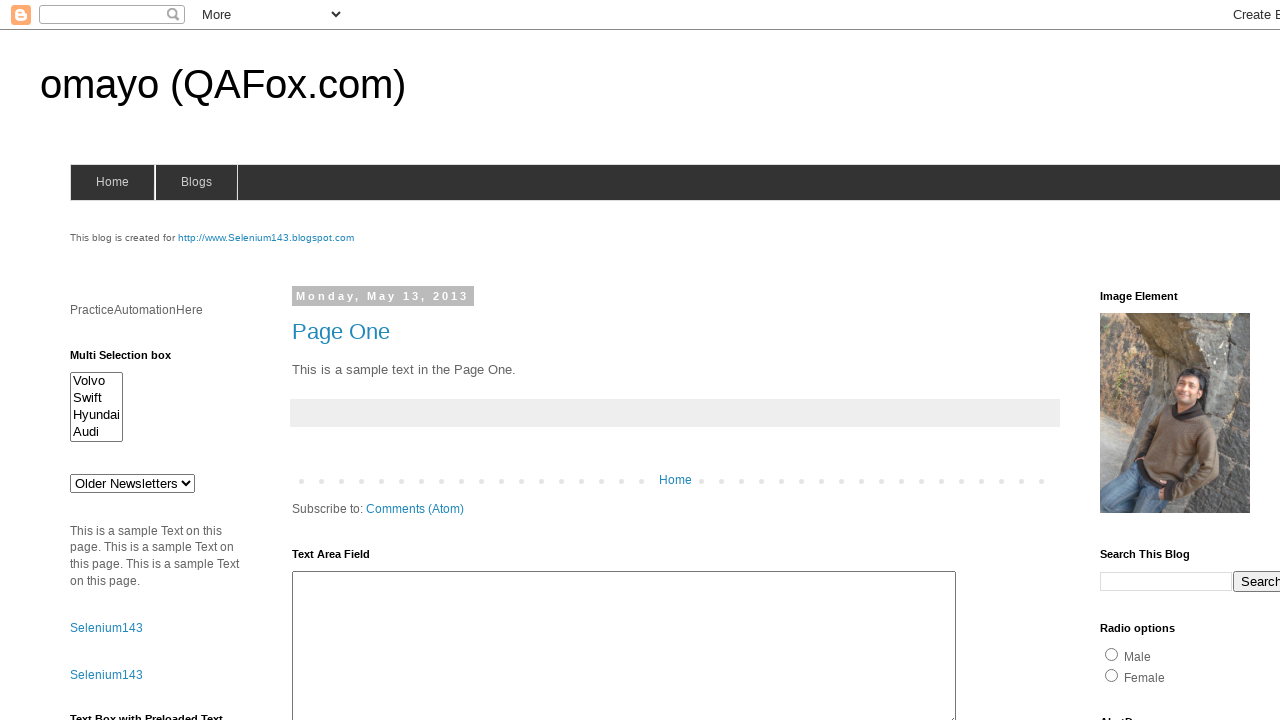

Evaluated dropdown multiple attribute: True
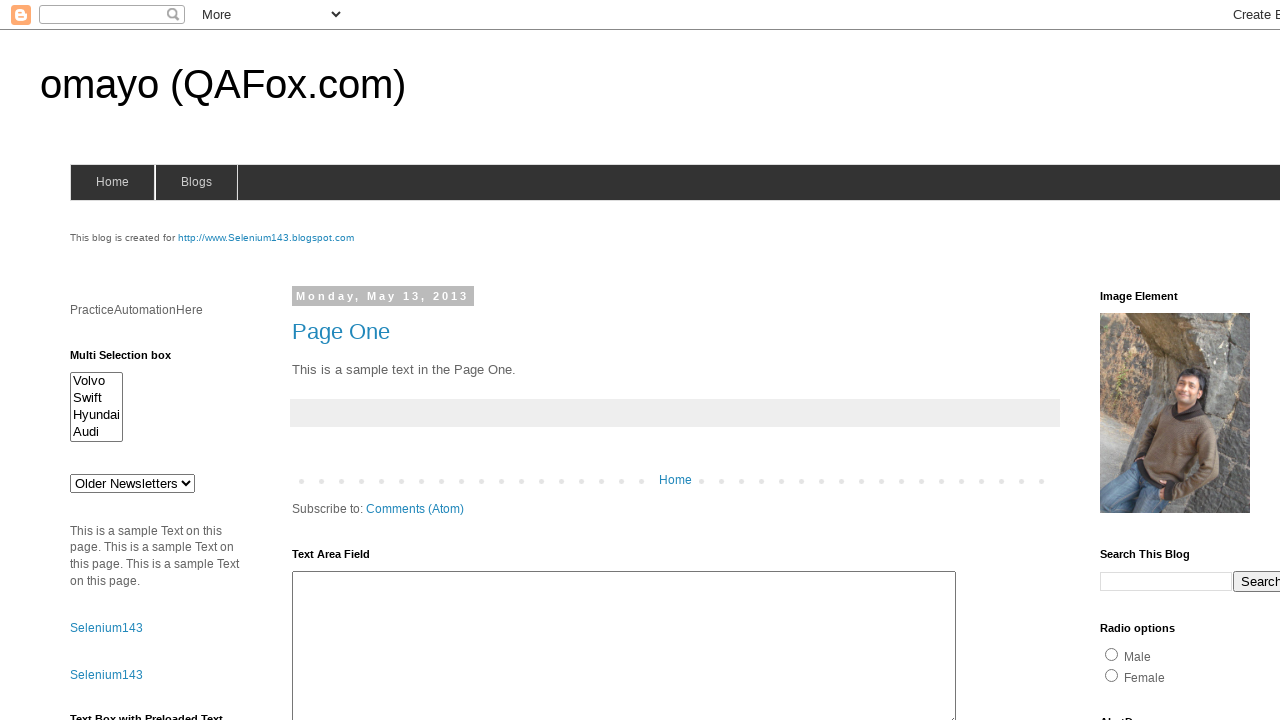

Retrieved all options from dropdown: 4 options available
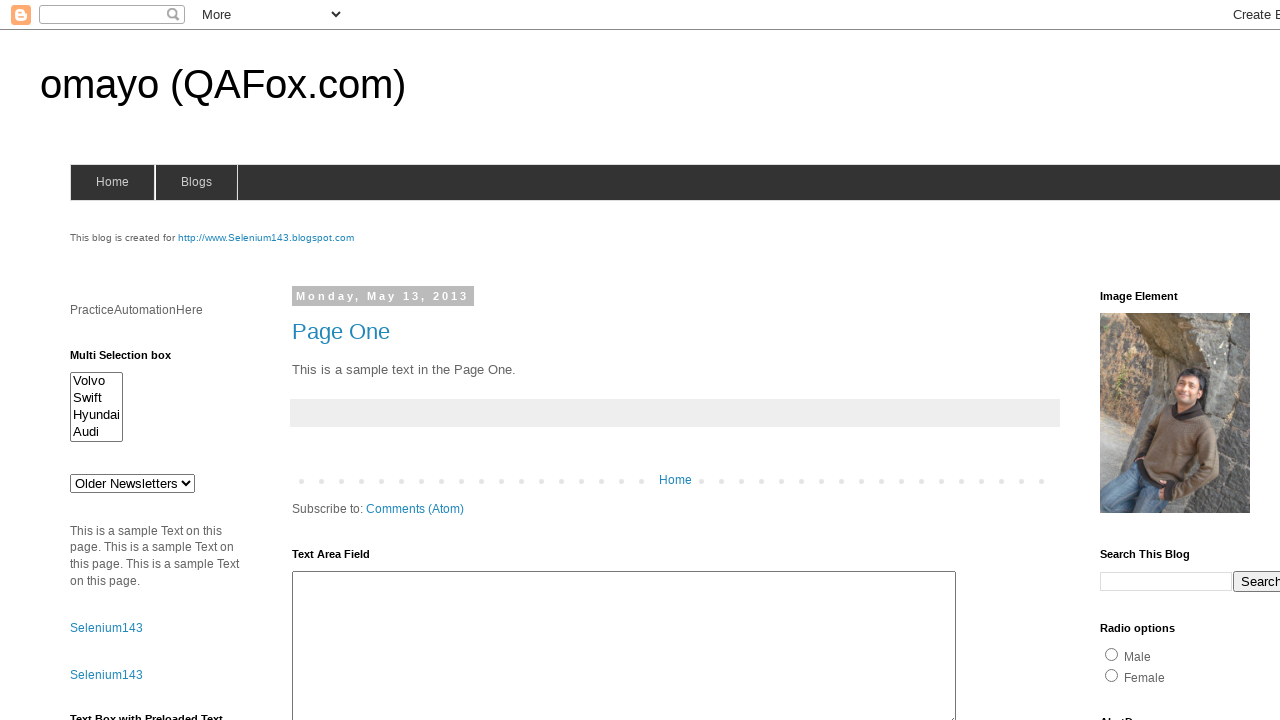

Selected option at index 0 on #multiselect1
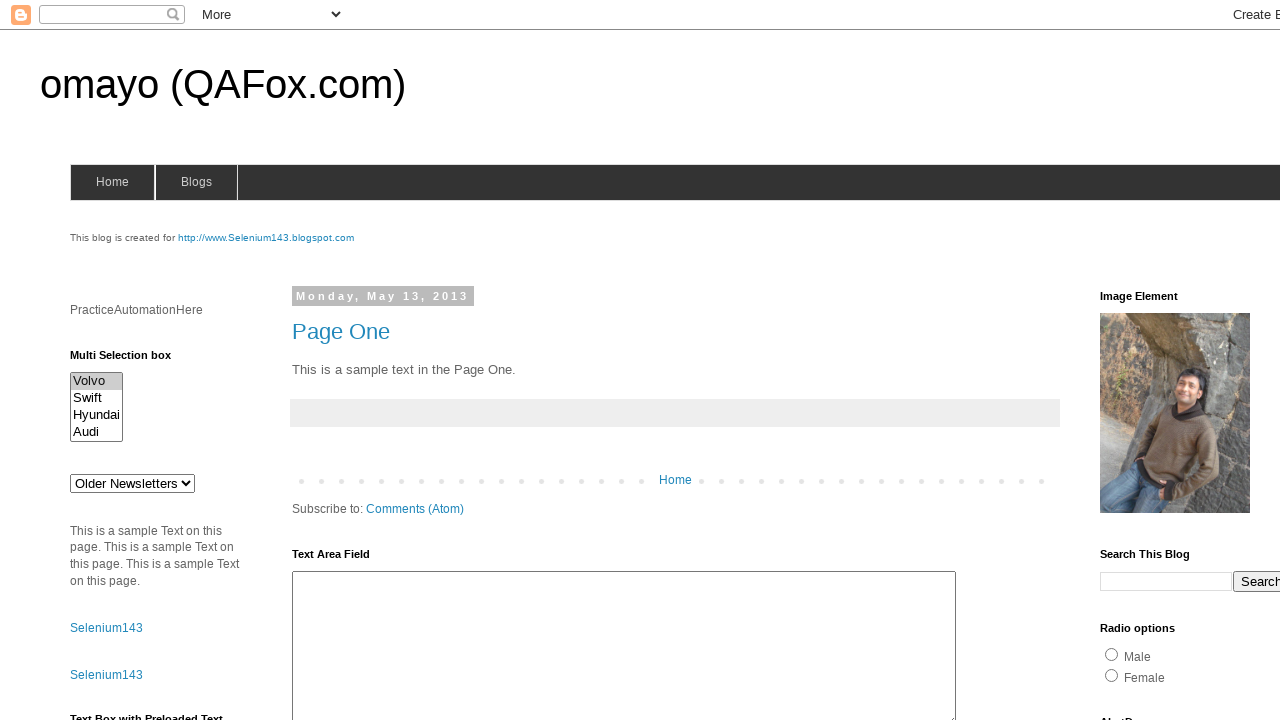

Selected multiple options at indices 0, 1, and 2 on #multiselect1
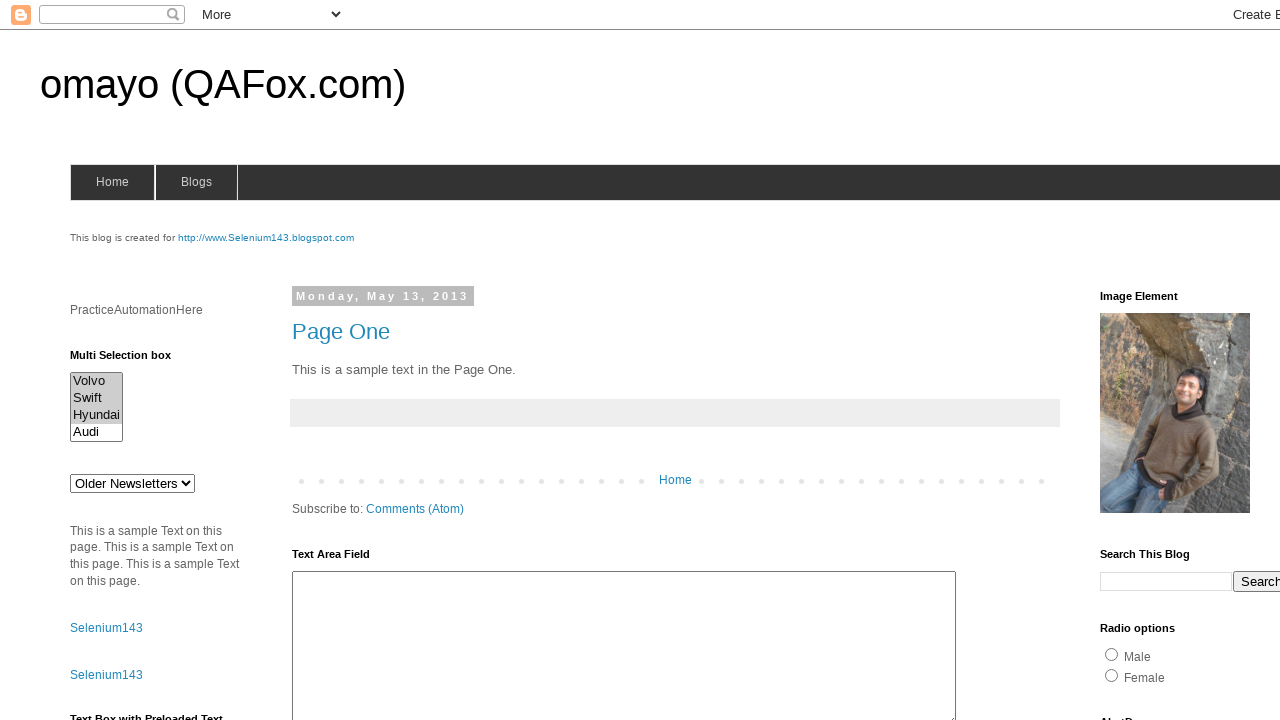

Retrieved all selected options: 3 options selected
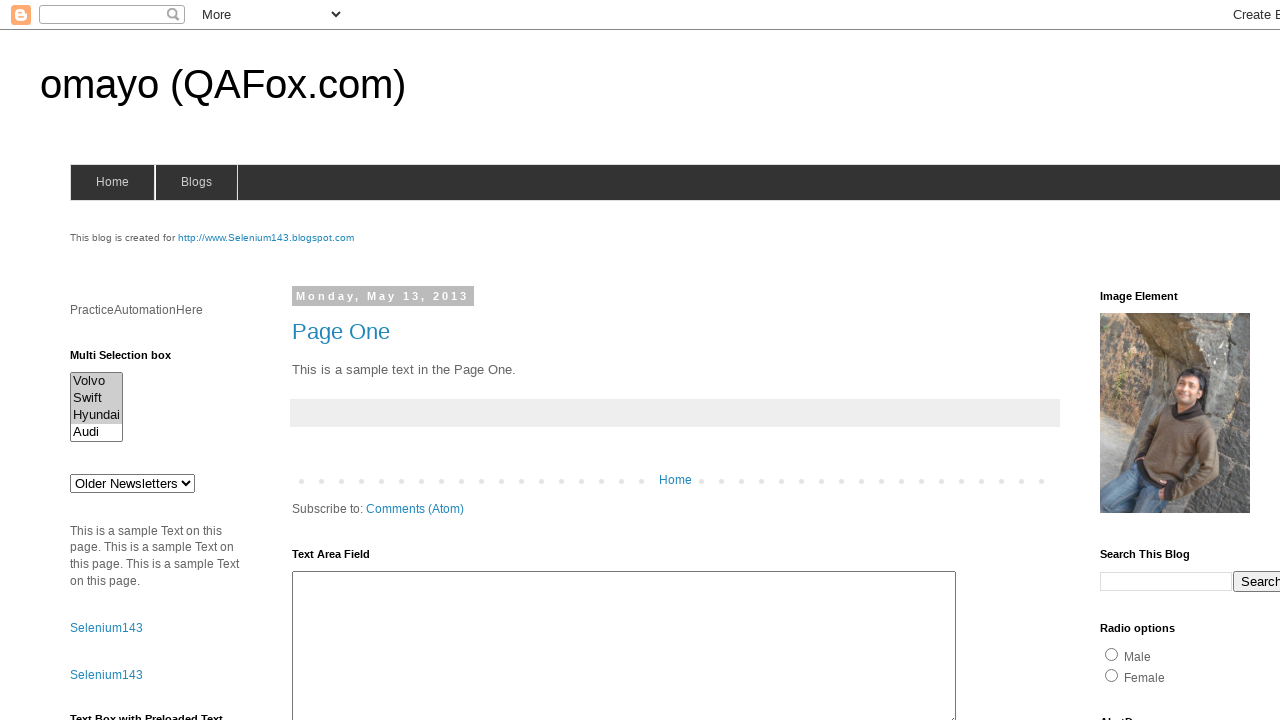

Deselected all options in the dropdown on #multiselect1
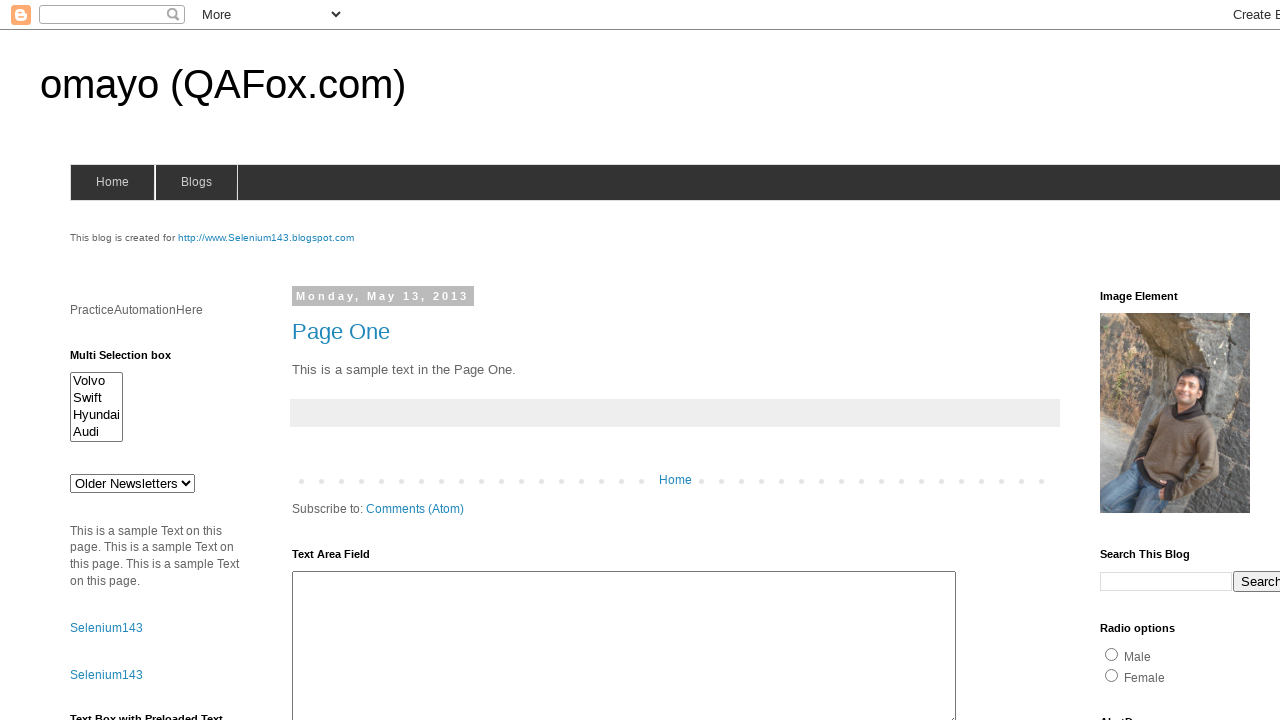

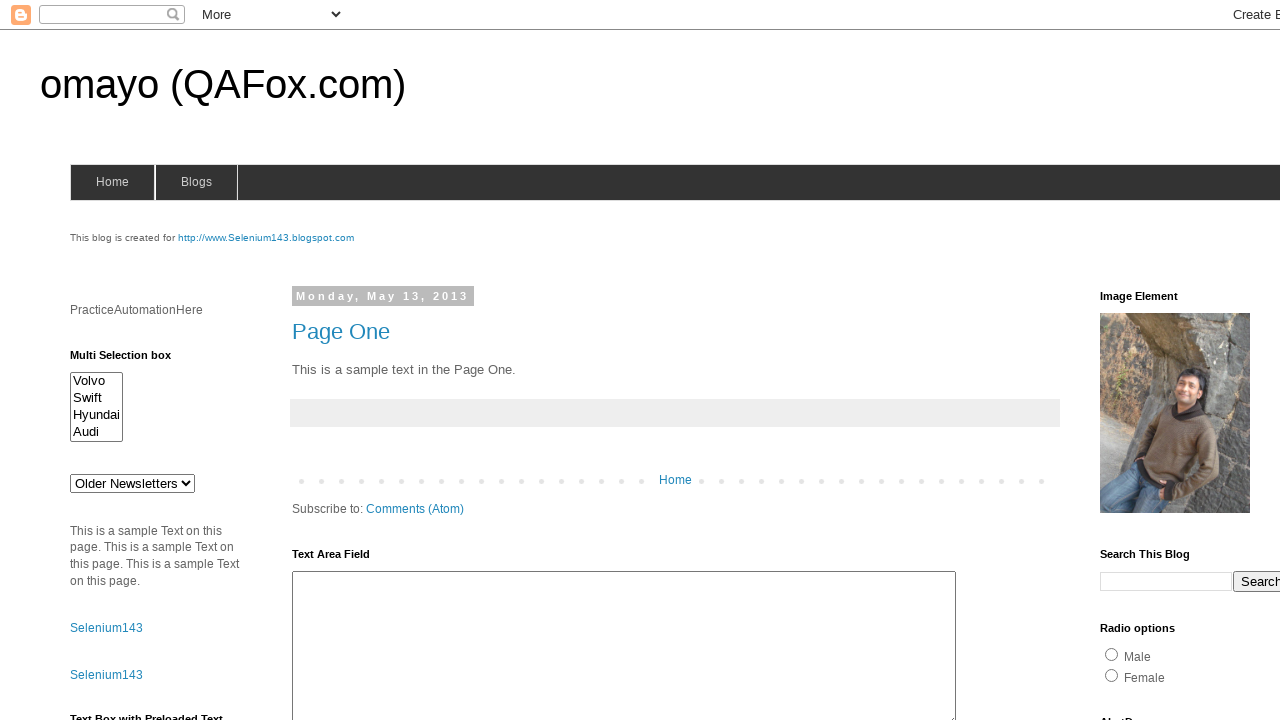